Tests dynamic data loading by clicking a button to get new user information and verifying the first name appears

Starting URL: http://syntaxprojects.com/dynamic-data-loading-demo.php

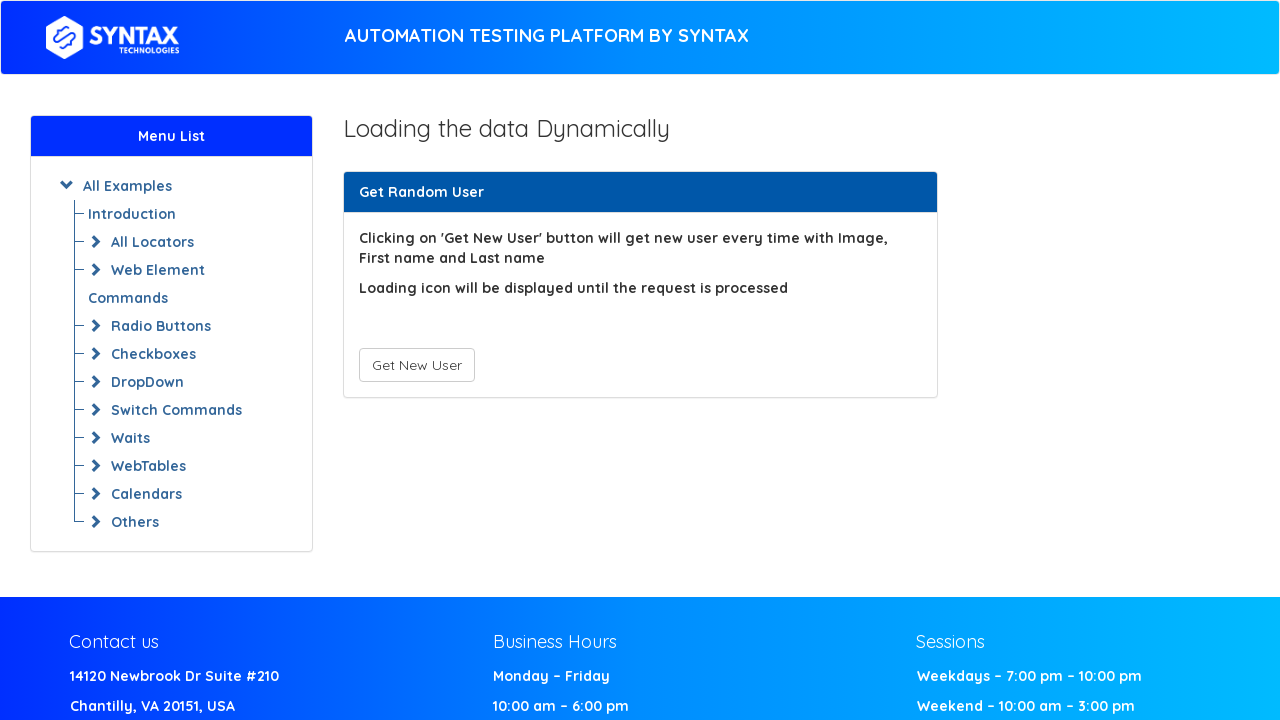

Clicked button to load new user data at (416, 365) on button#save
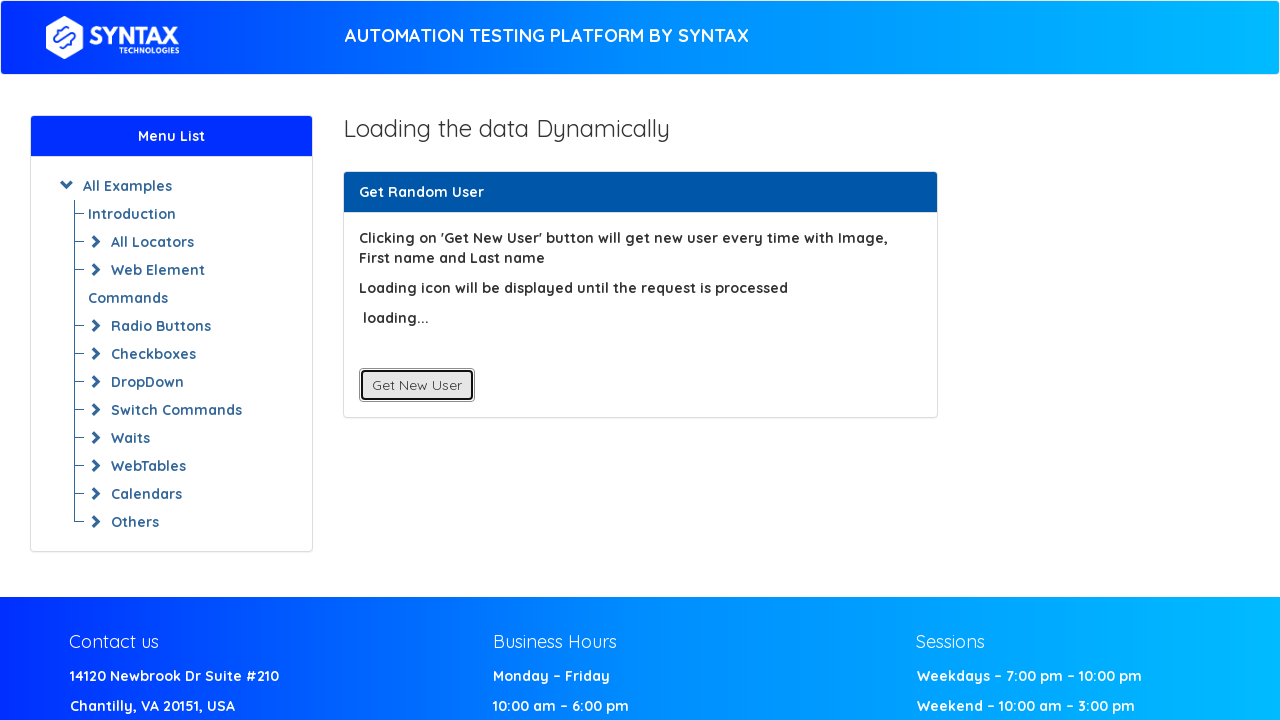

Waited for first name element to appear (up to 12 seconds)
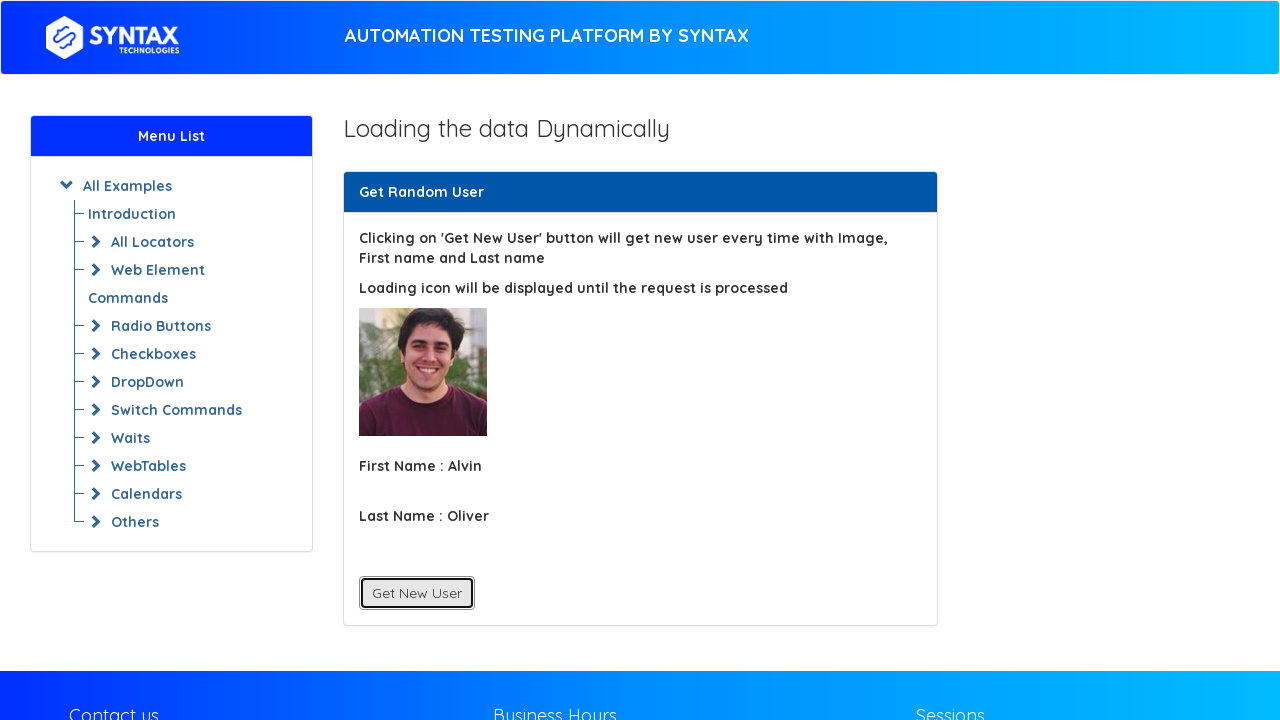

Located first name element
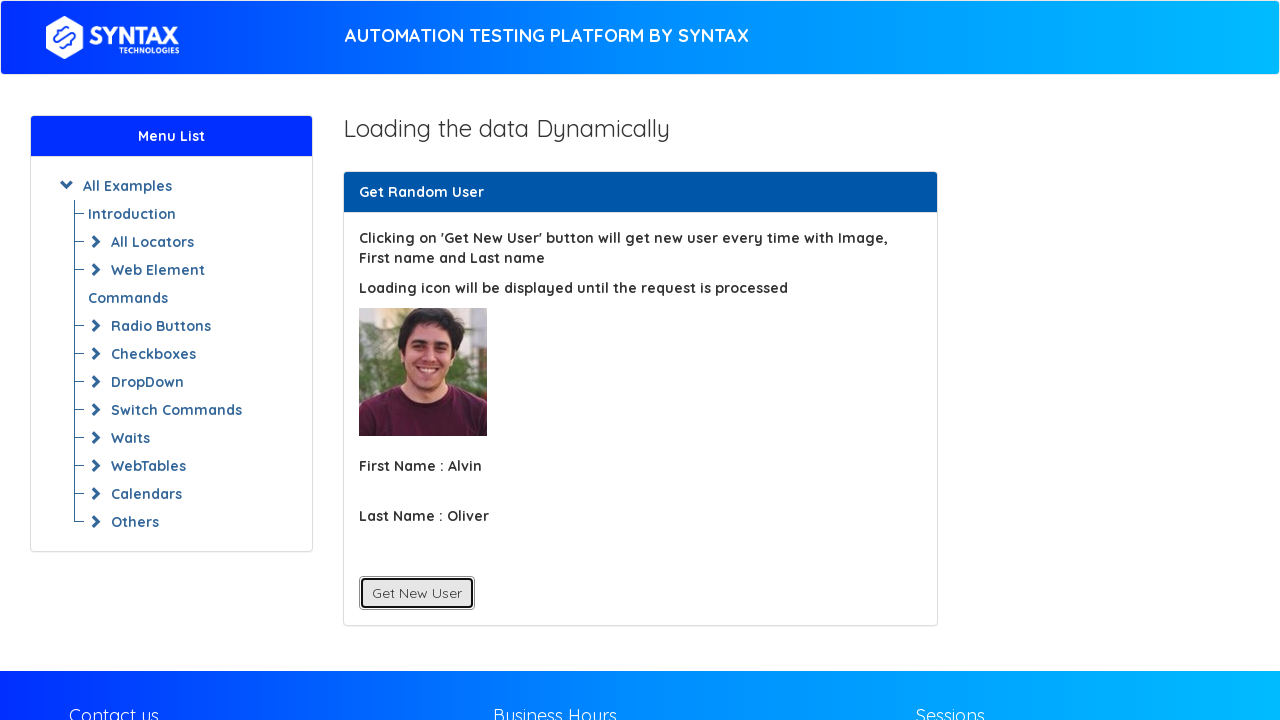

Retrieved first name text: 'First Name : Alvin'
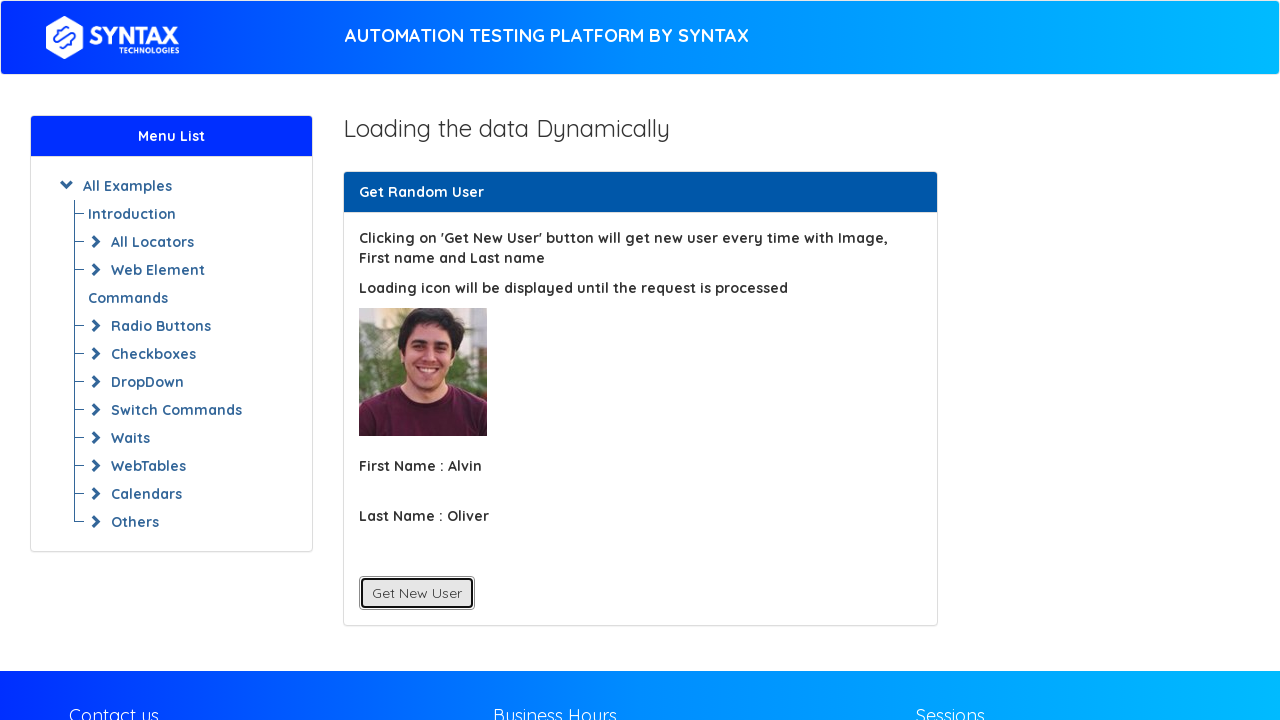

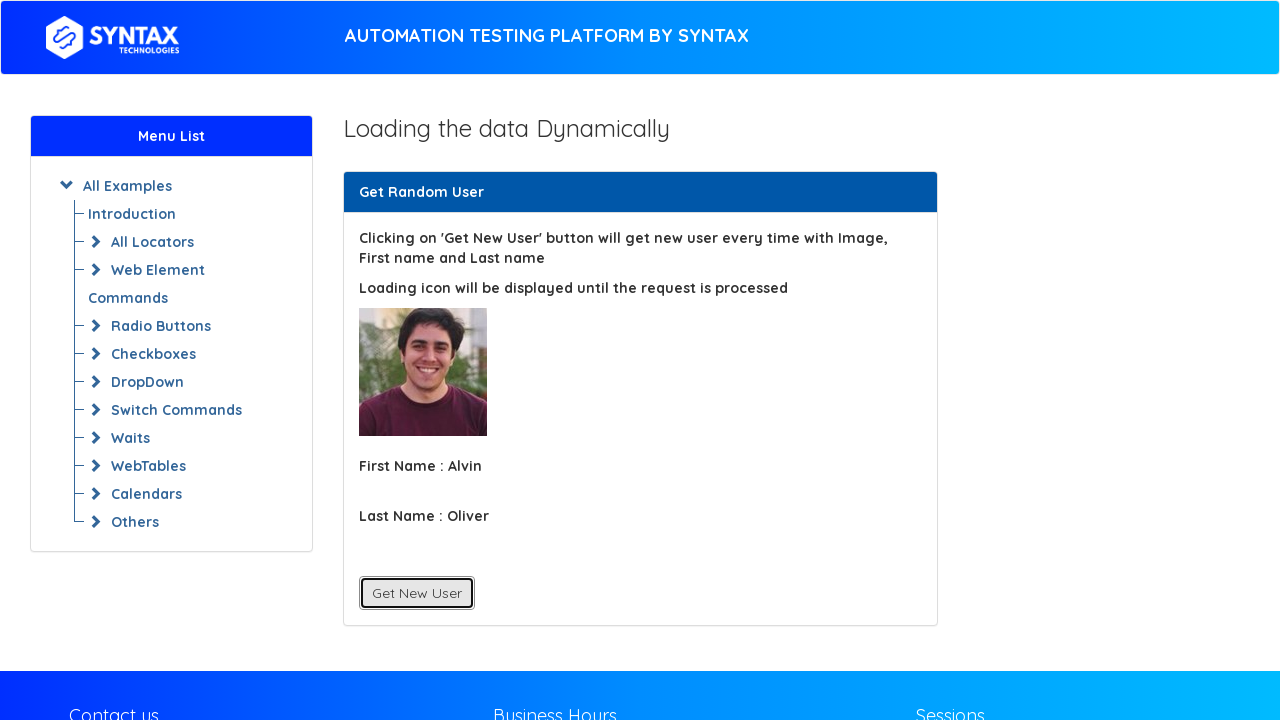